Tests multi-select dropdown functionality on W3Schools by selecting multiple car options (Volvo, Saab, Audi) and submitting the form to verify the selections

Starting URL: https://www.w3schools.com/tags/tryit.asp?filename=tryhtml_select_multiple

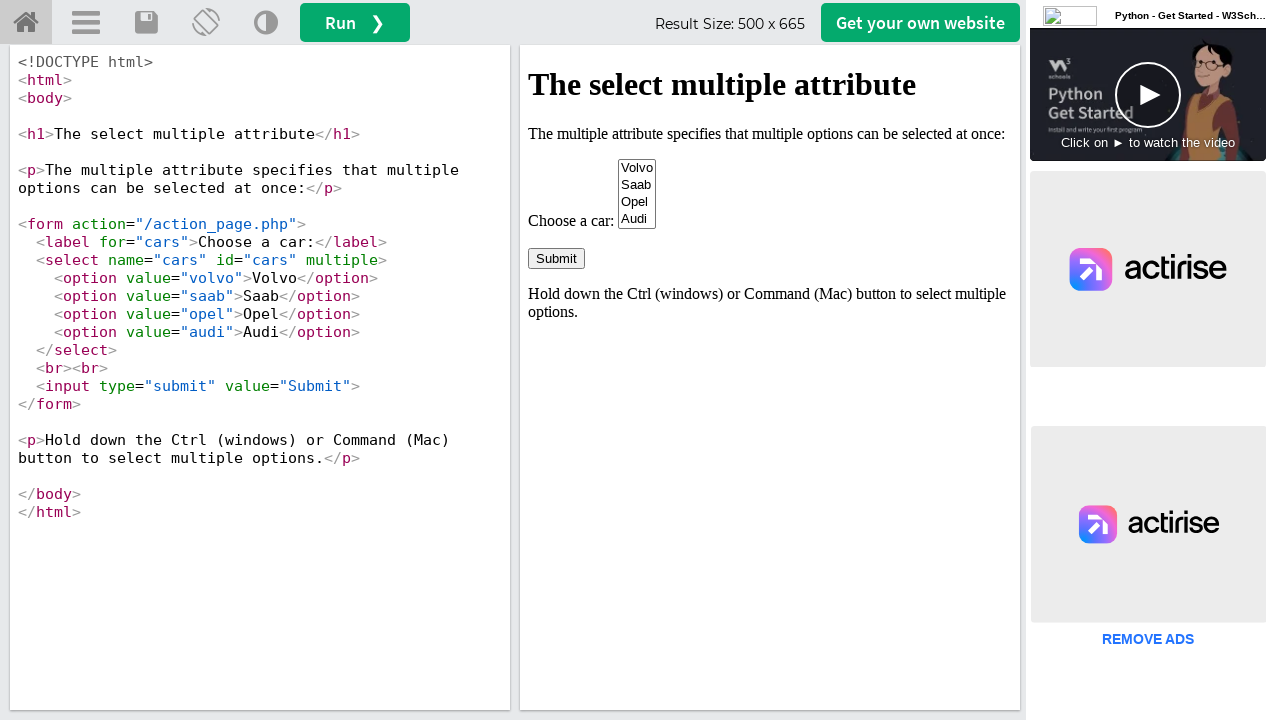

Located iframe with id 'iframeResult'
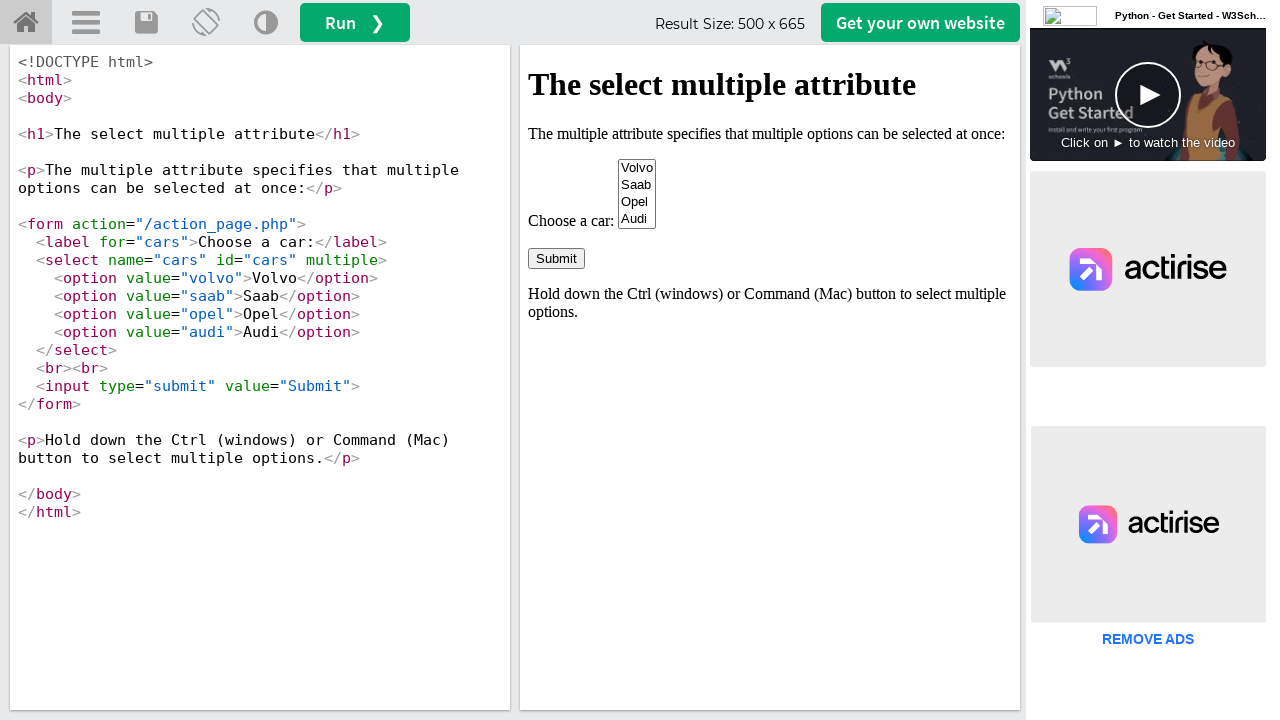

Selected Volvo from multi-select dropdown by index on #iframeResult >> internal:control=enter-frame >> #cars
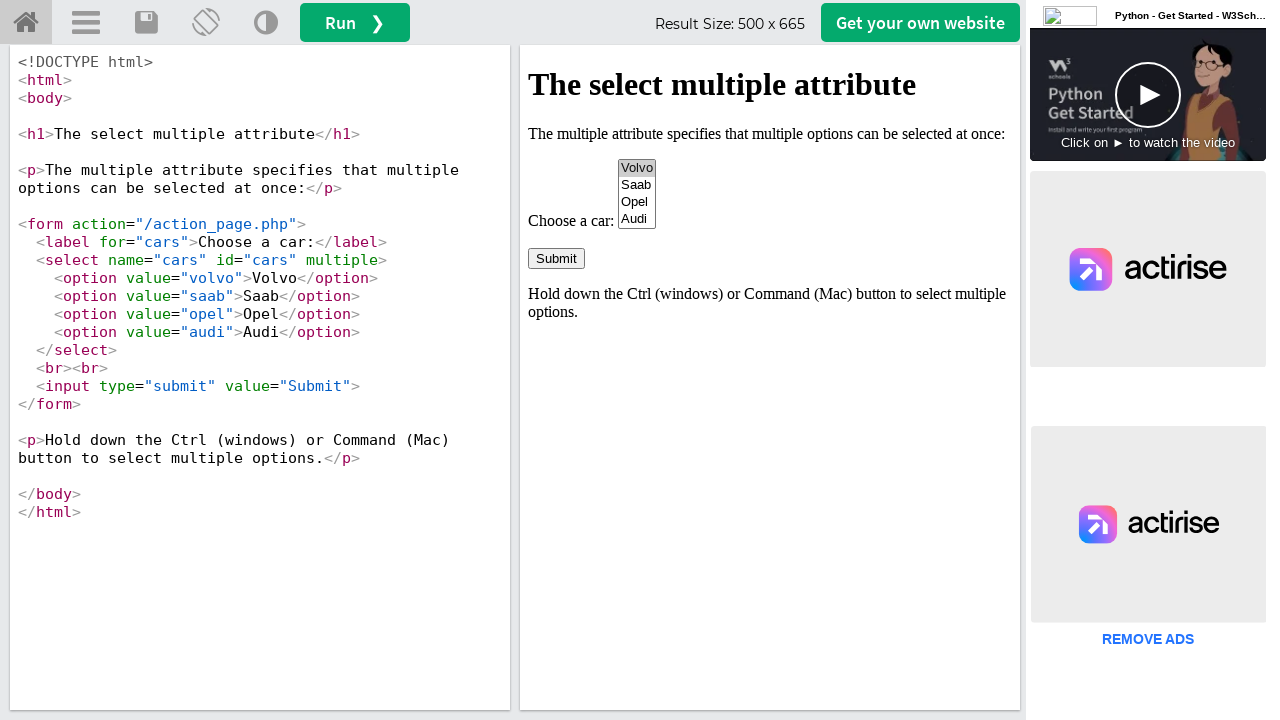

Selected Saab from multi-select dropdown by value on #iframeResult >> internal:control=enter-frame >> #cars
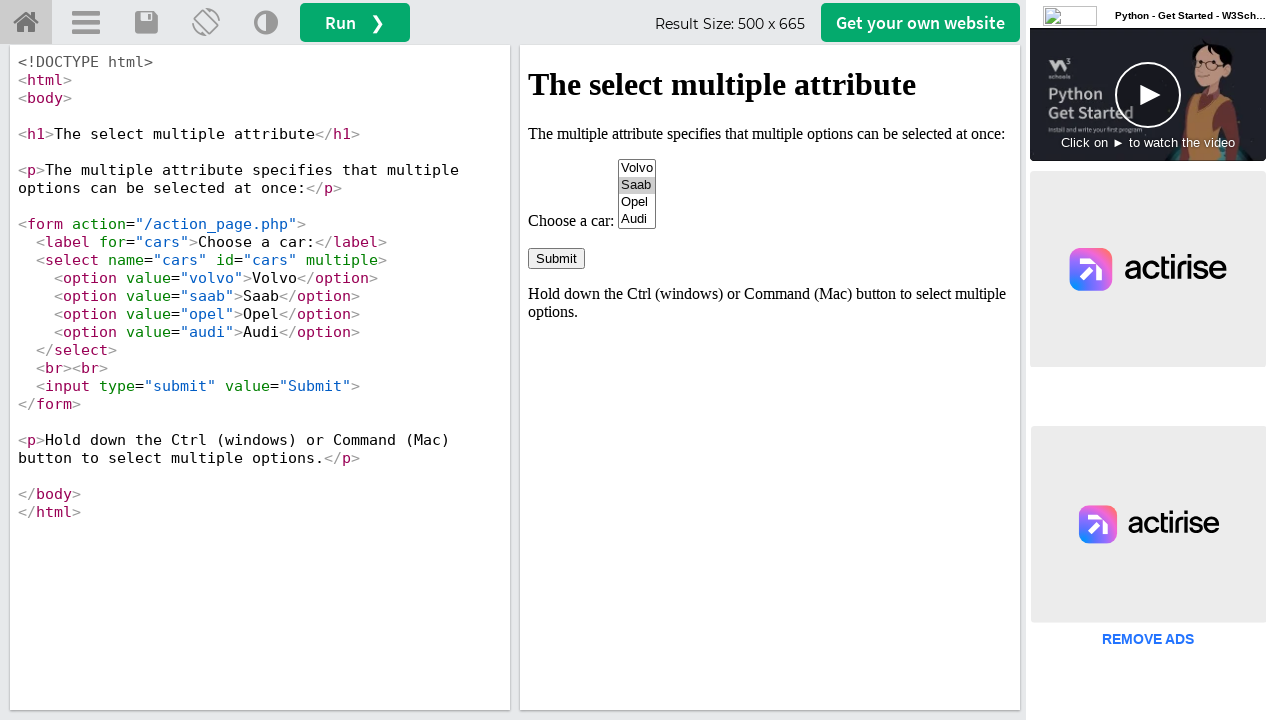

Selected Audi from multi-select dropdown by label on #iframeResult >> internal:control=enter-frame >> #cars
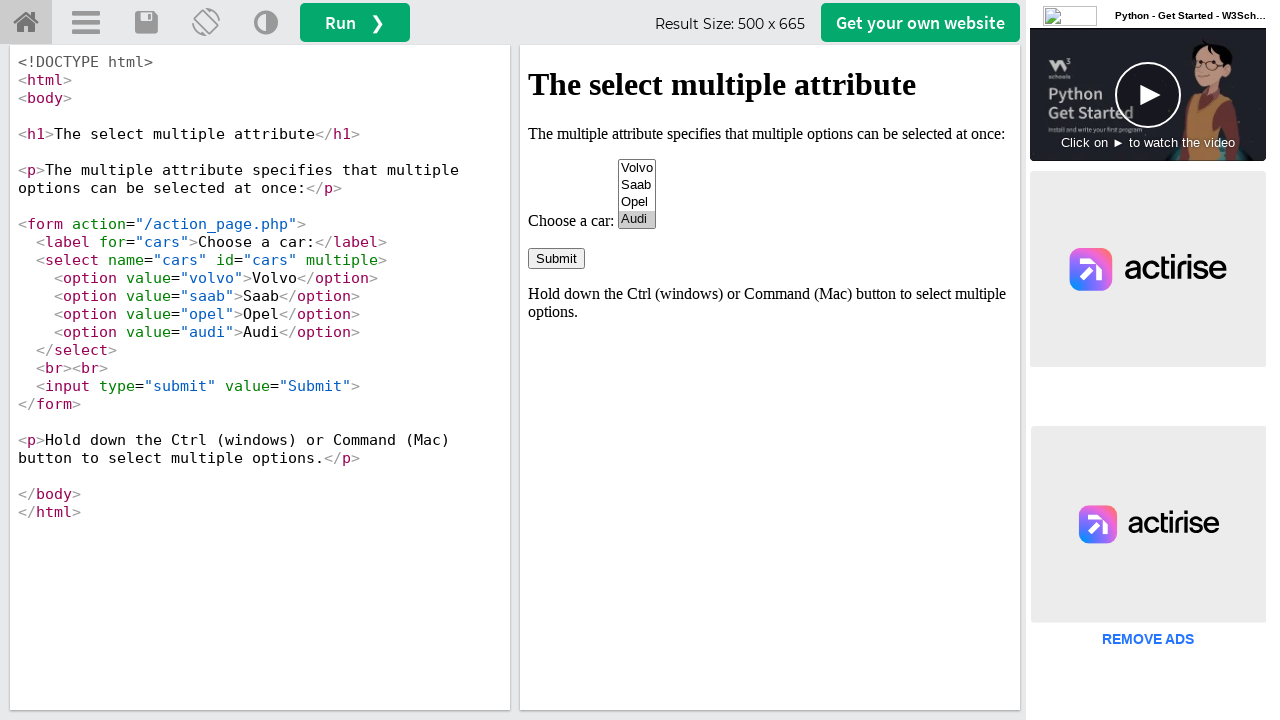

Clicked submit button to submit form with selected options at (556, 258) on #iframeResult >> internal:control=enter-frame >> xpath=//html/body/form/input
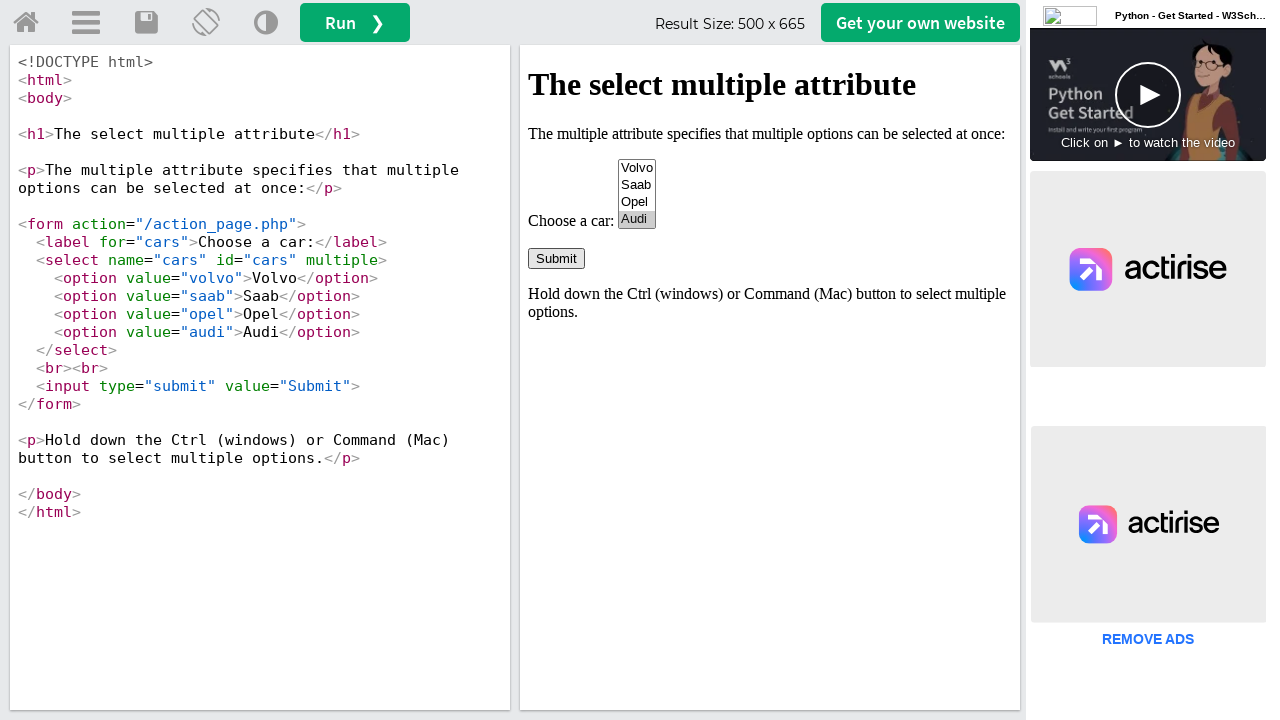

Form submission result appeared
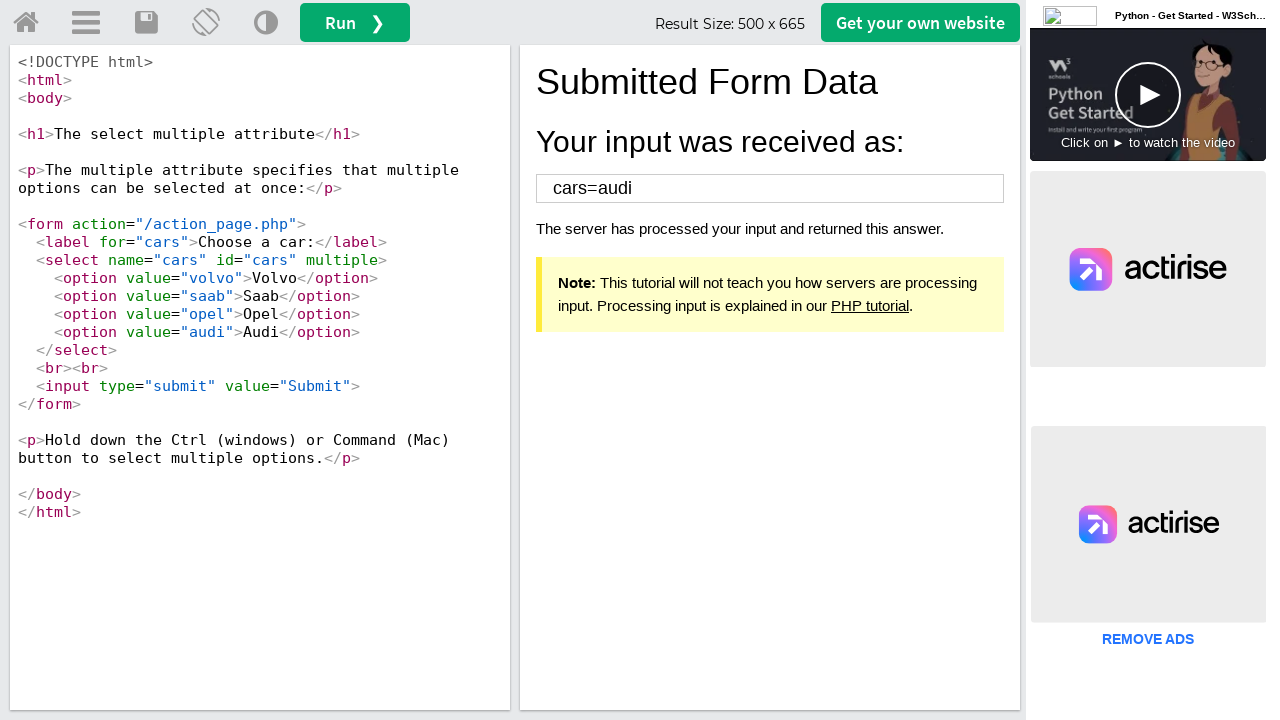

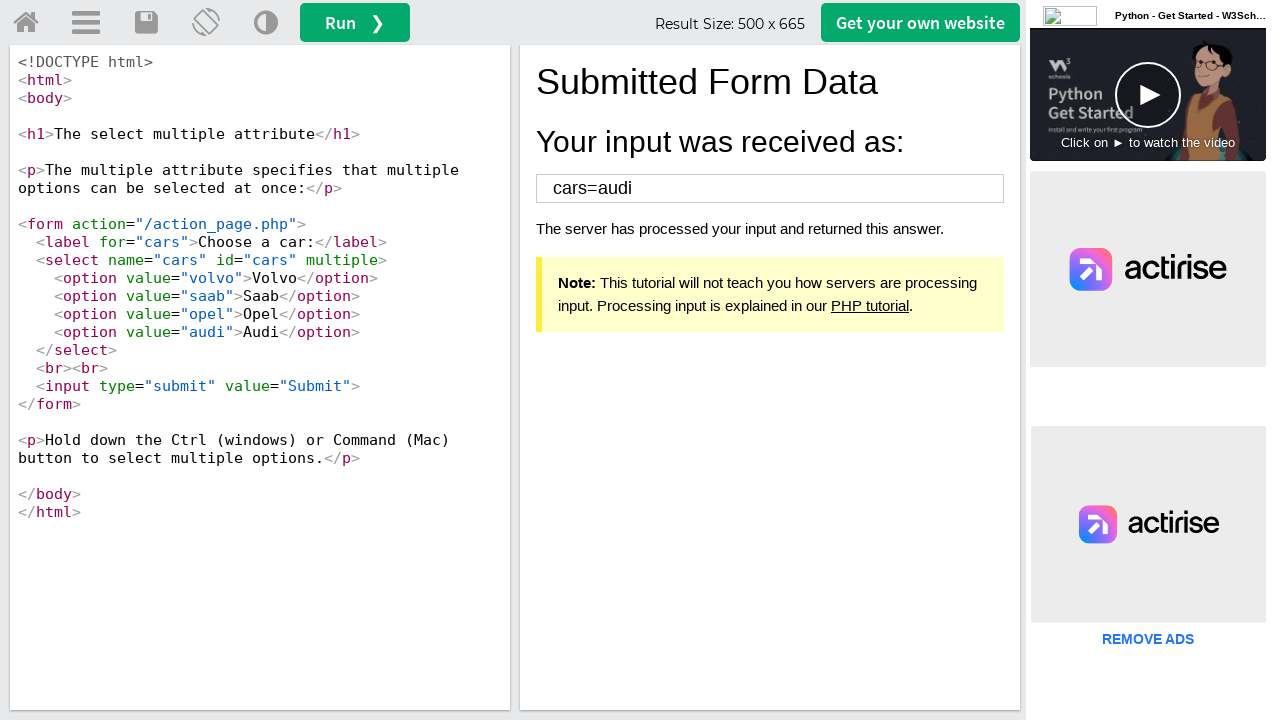